Tests dynamic element creation by clicking the Add Element button 5 times and verifying that Delete buttons are created

Starting URL: http://the-internet.herokuapp.com/add_remove_elements/

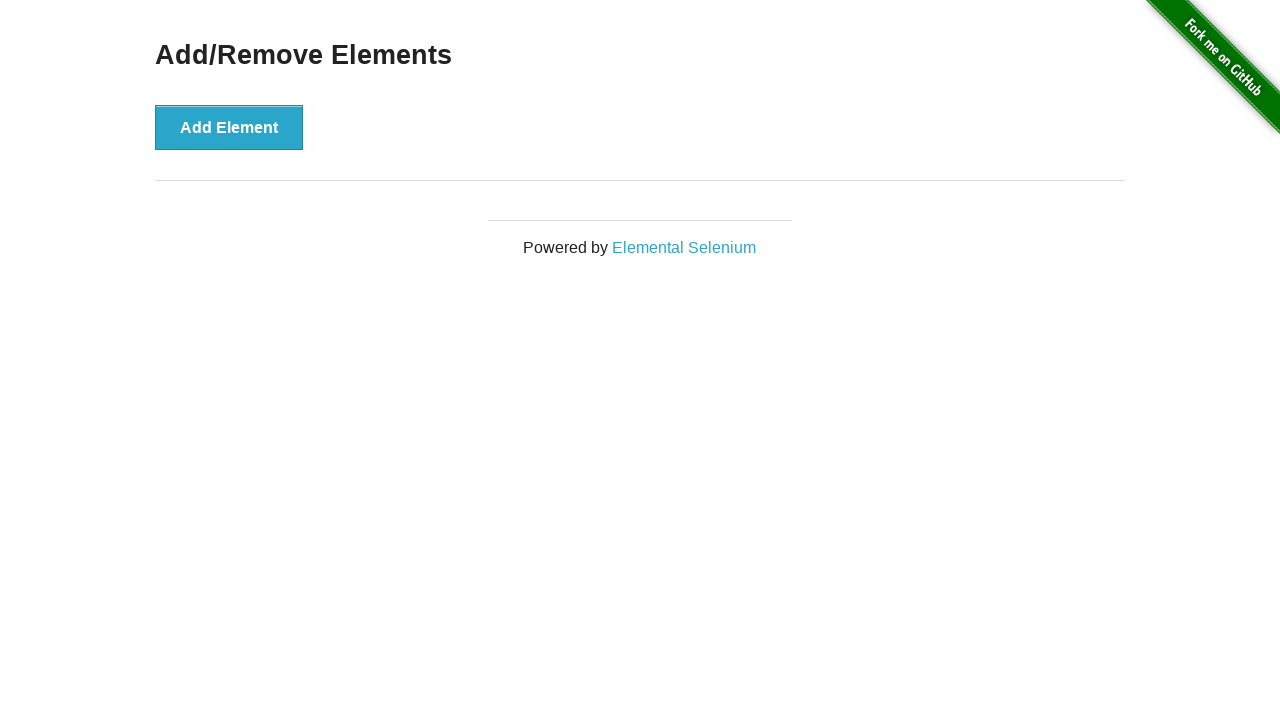

Clicked Add Element button (iteration 1 of 5) at (229, 127) on [onclick="addElement()"]
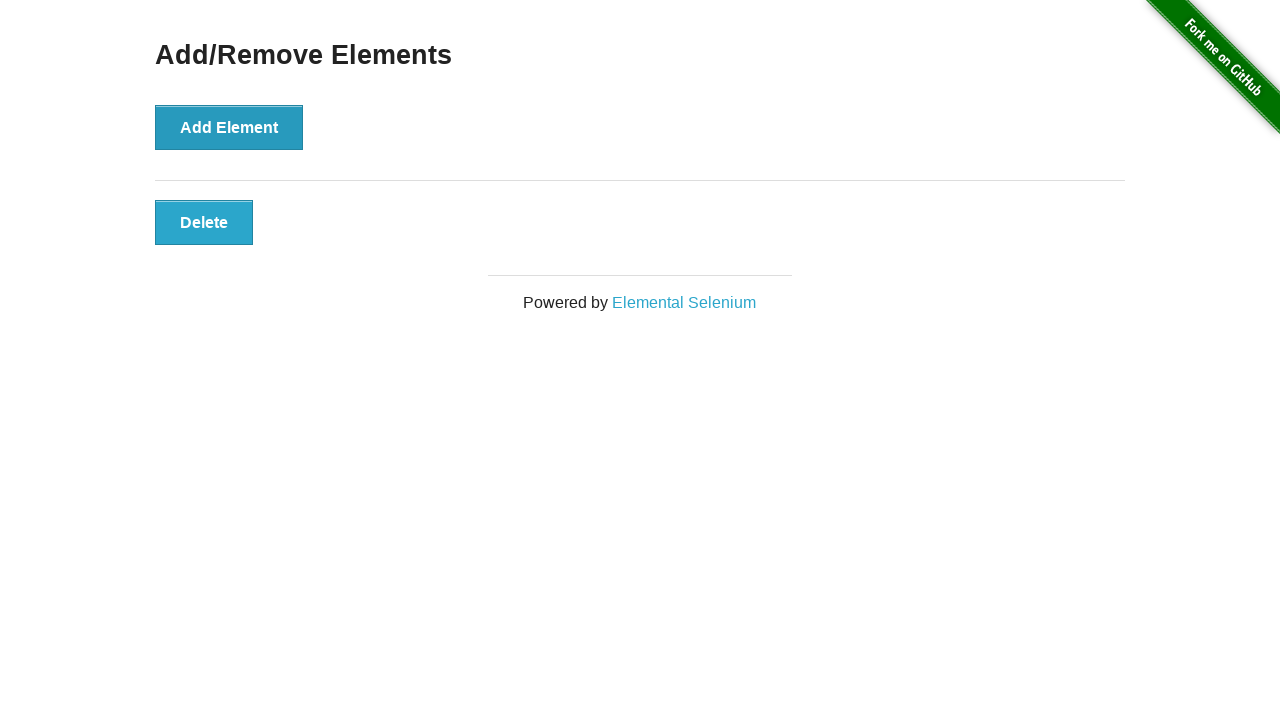

Clicked Add Element button (iteration 2 of 5) at (229, 127) on [onclick="addElement()"]
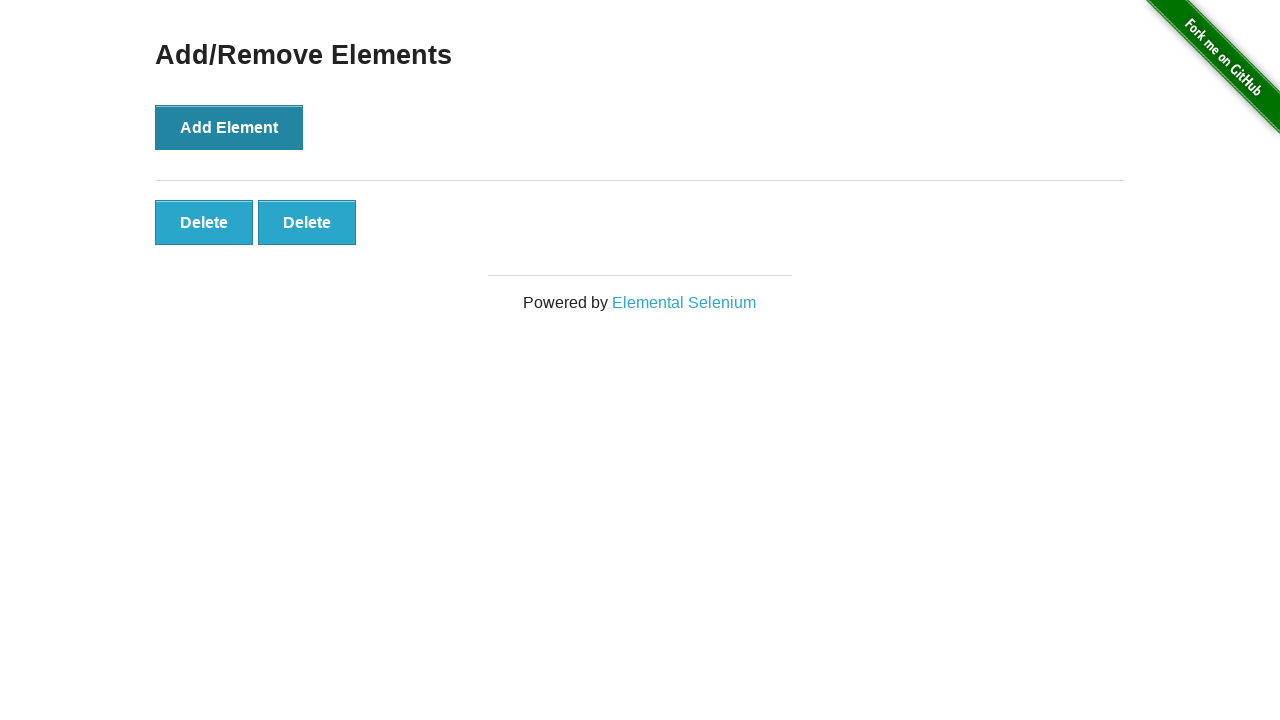

Clicked Add Element button (iteration 3 of 5) at (229, 127) on [onclick="addElement()"]
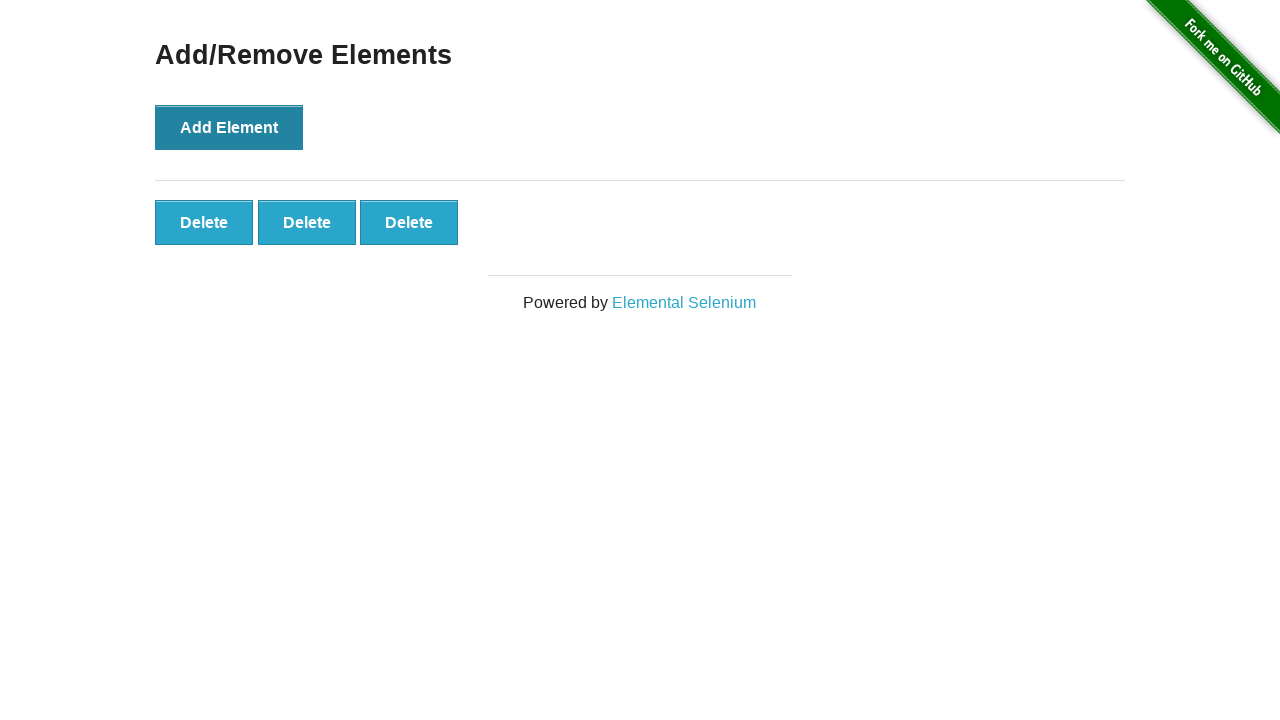

Clicked Add Element button (iteration 4 of 5) at (229, 127) on [onclick="addElement()"]
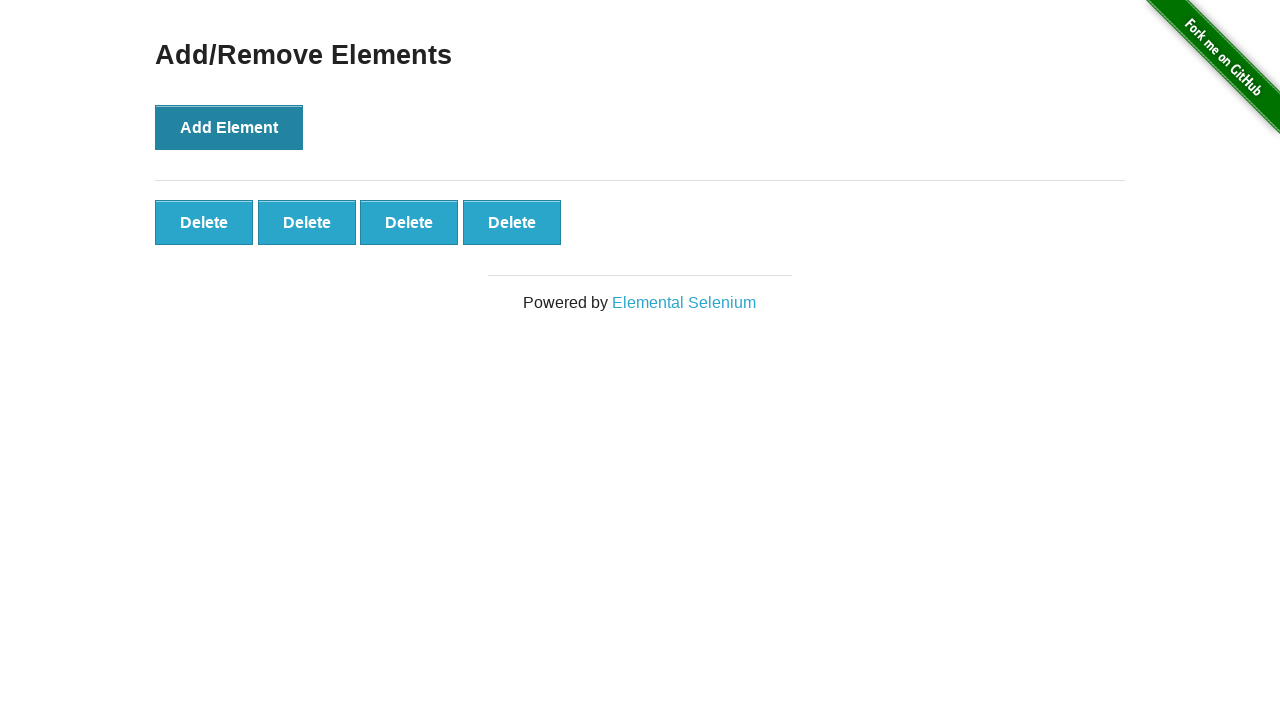

Clicked Add Element button (iteration 5 of 5) at (229, 127) on [onclick="addElement()"]
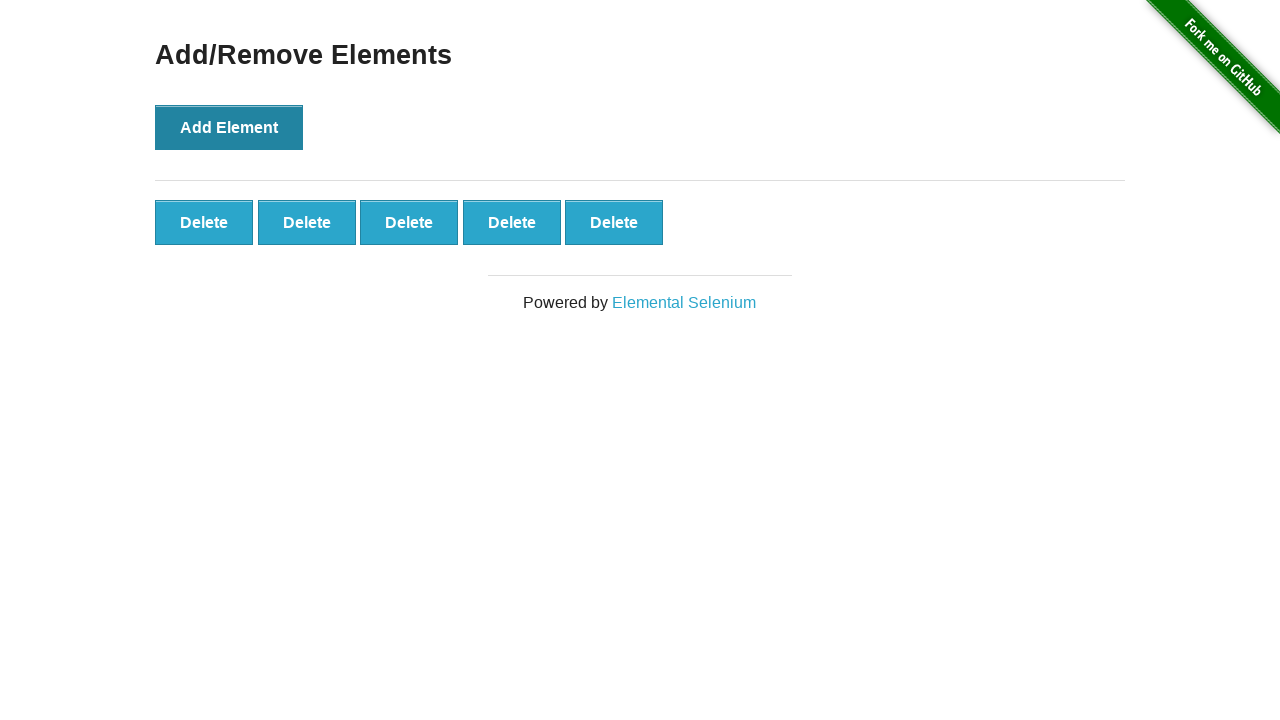

Located all Delete buttons with class 'added-manually'
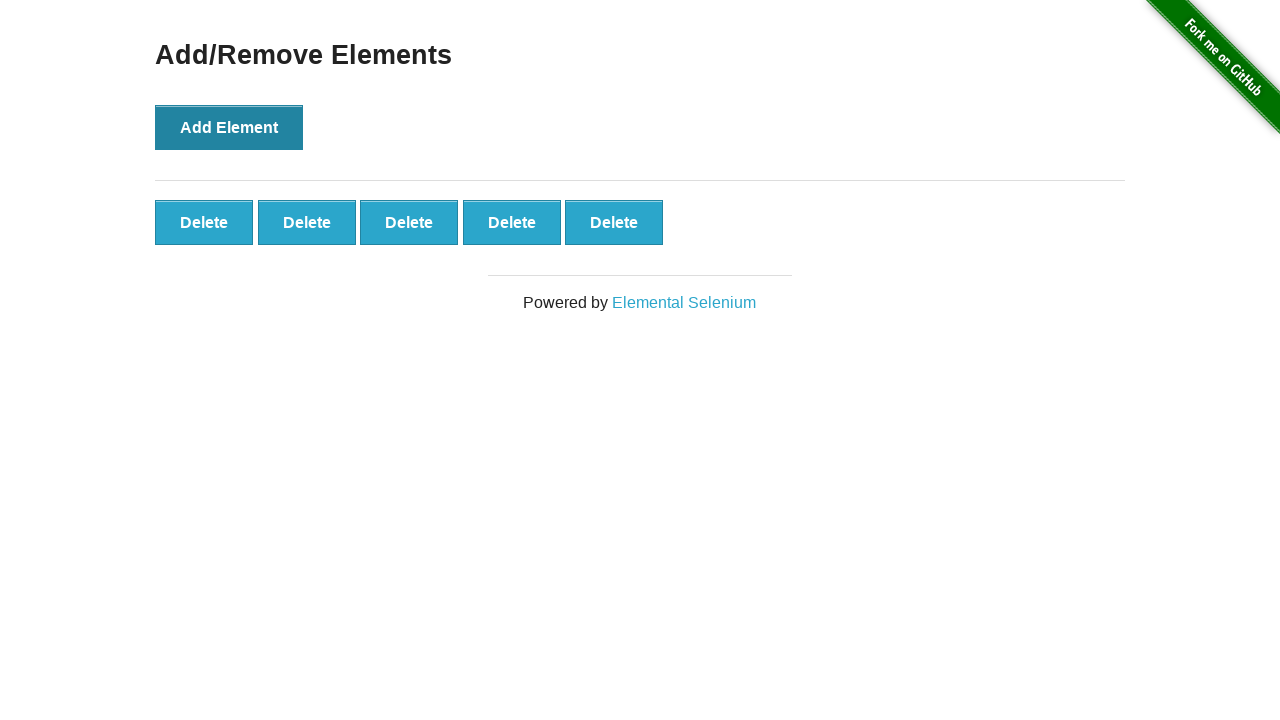

Verified that 5 Delete buttons were created
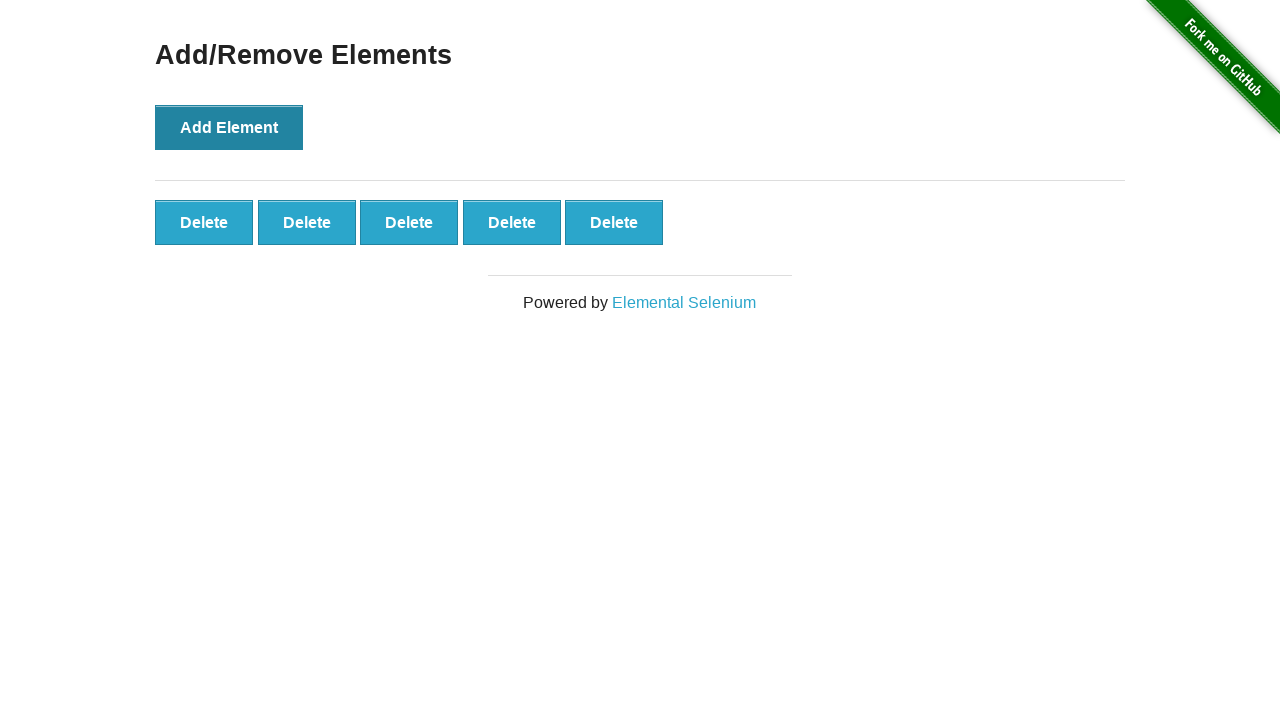

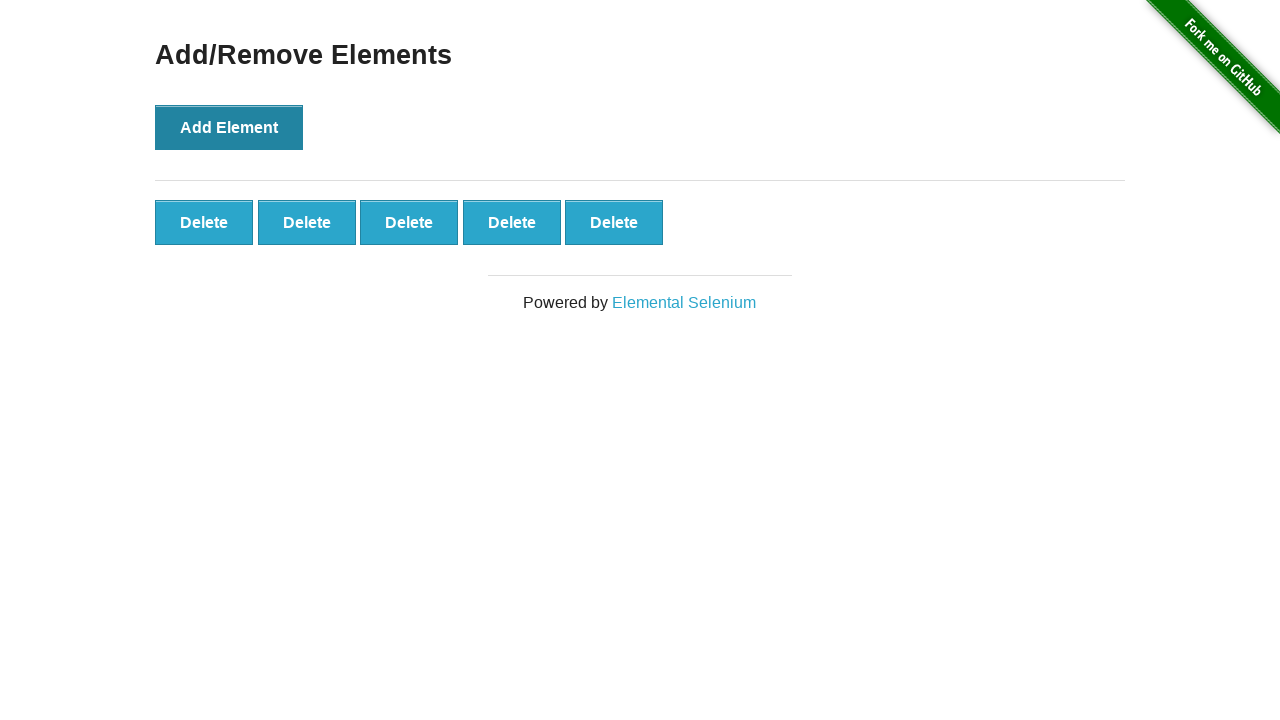